Tests browser behavior under network offline conditions by enabling offline mode and attempting to navigate to a website, expecting a network disconnection error.

Starting URL: https://flipkart.com

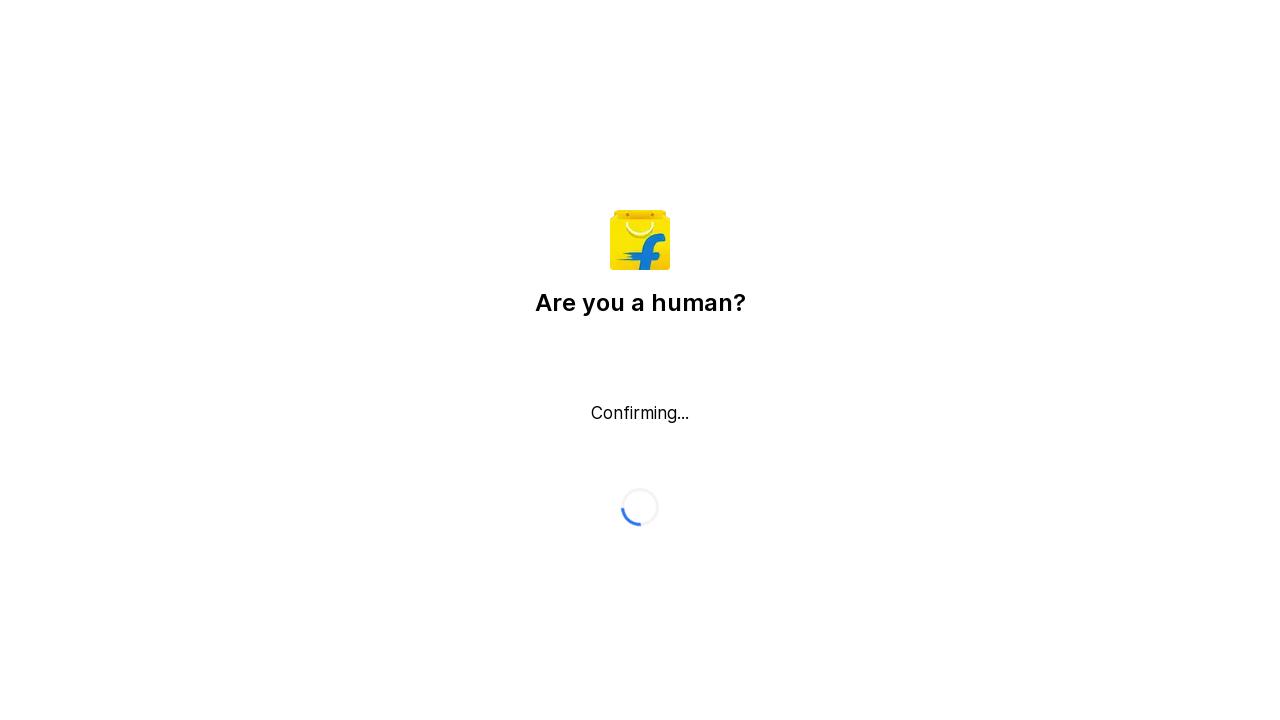

Enabled offline mode to simulate network disconnection
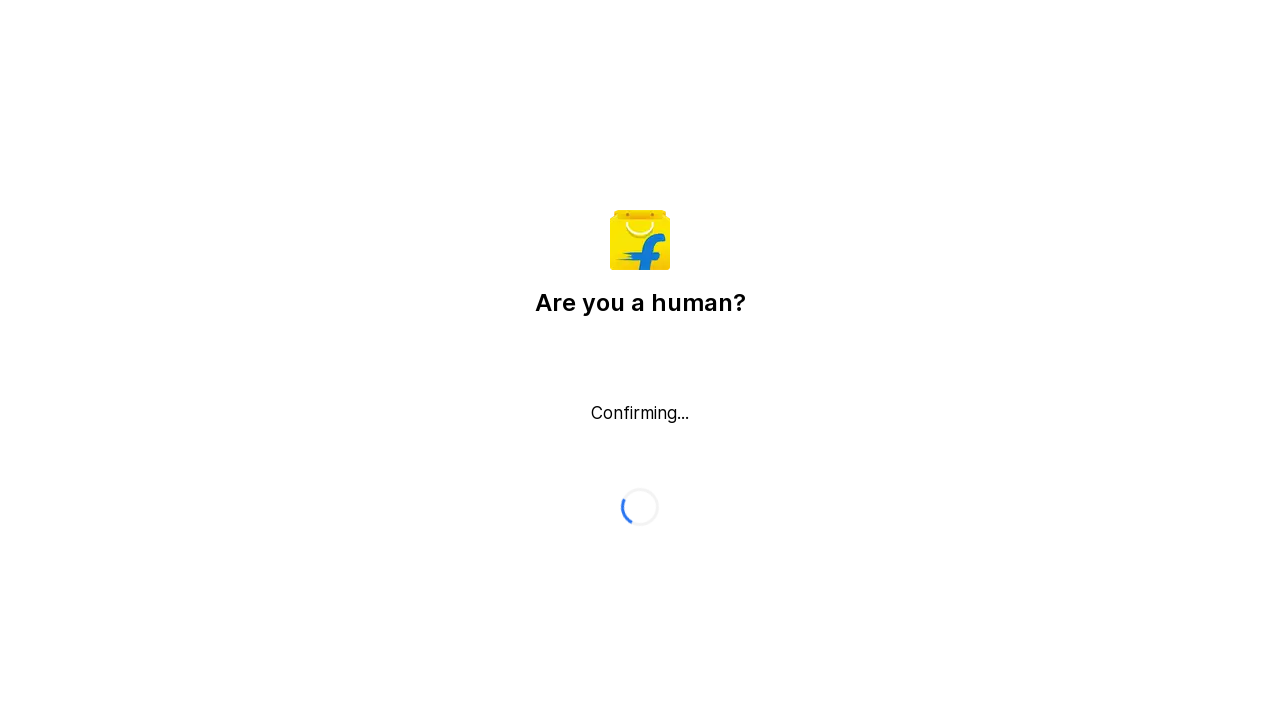

Caught expected network error: Error
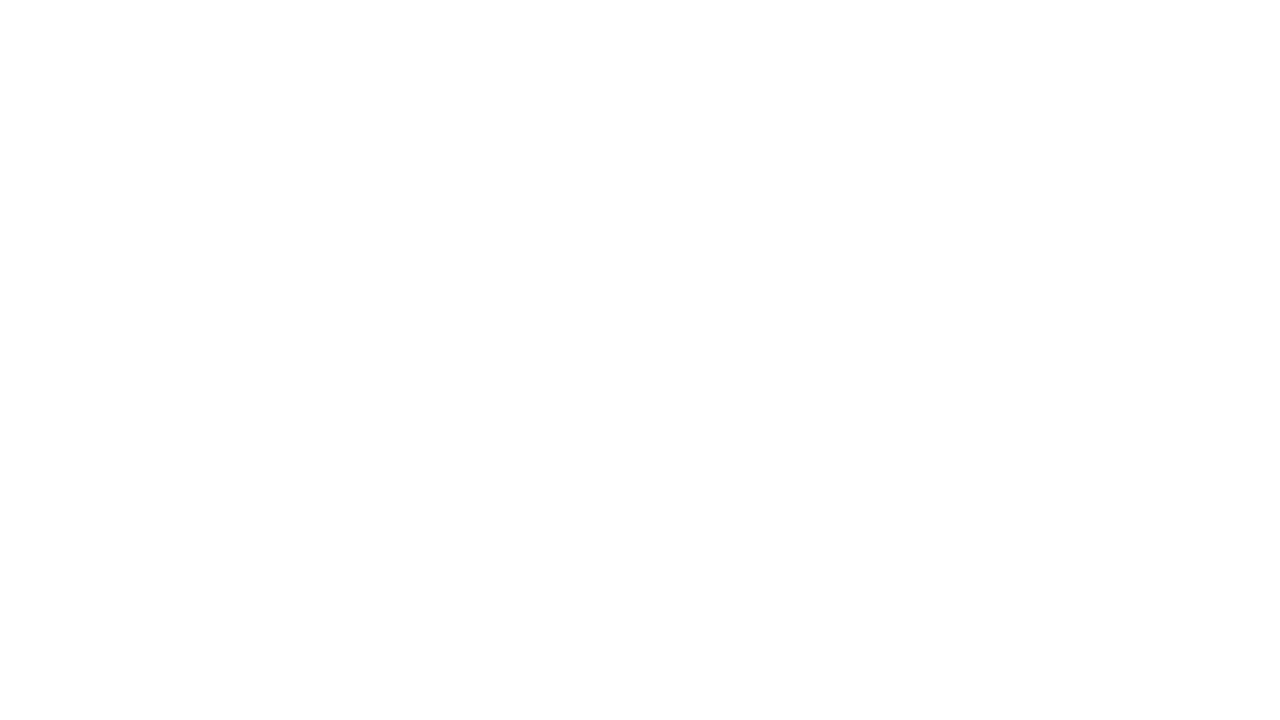

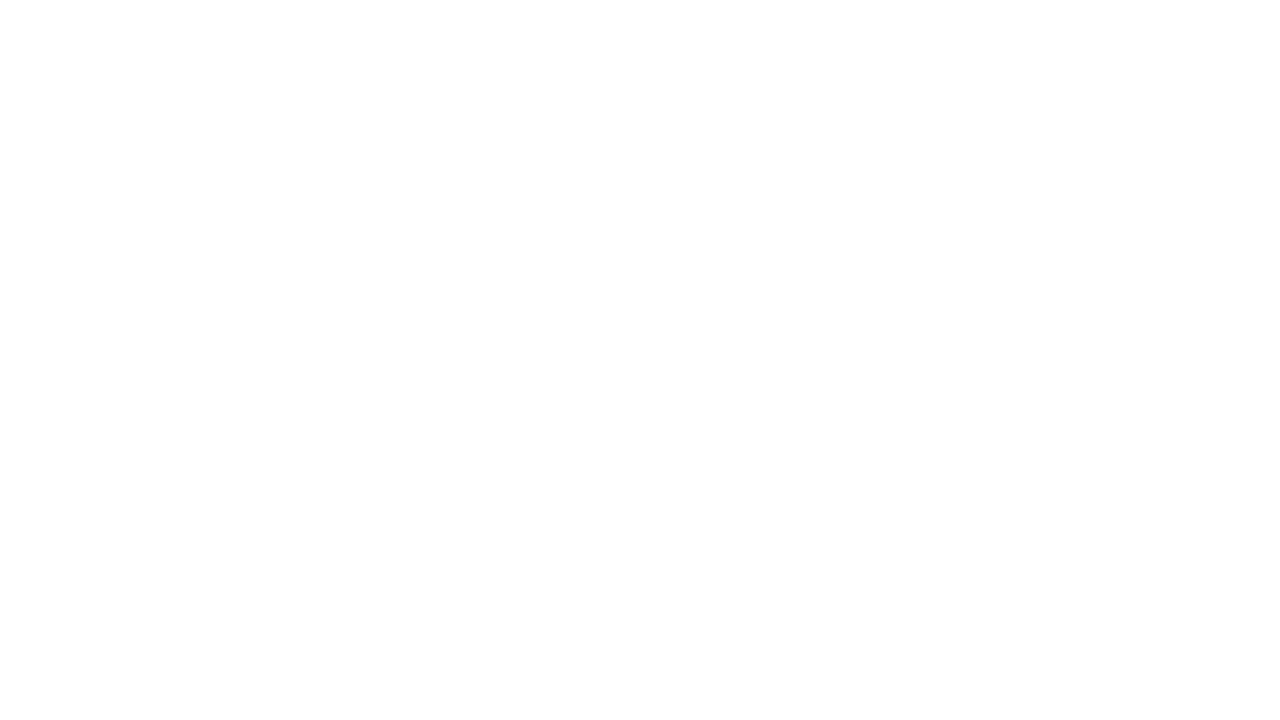